Tests marking all items as completed using the toggle all checkbox

Starting URL: https://demo.playwright.dev/todomvc

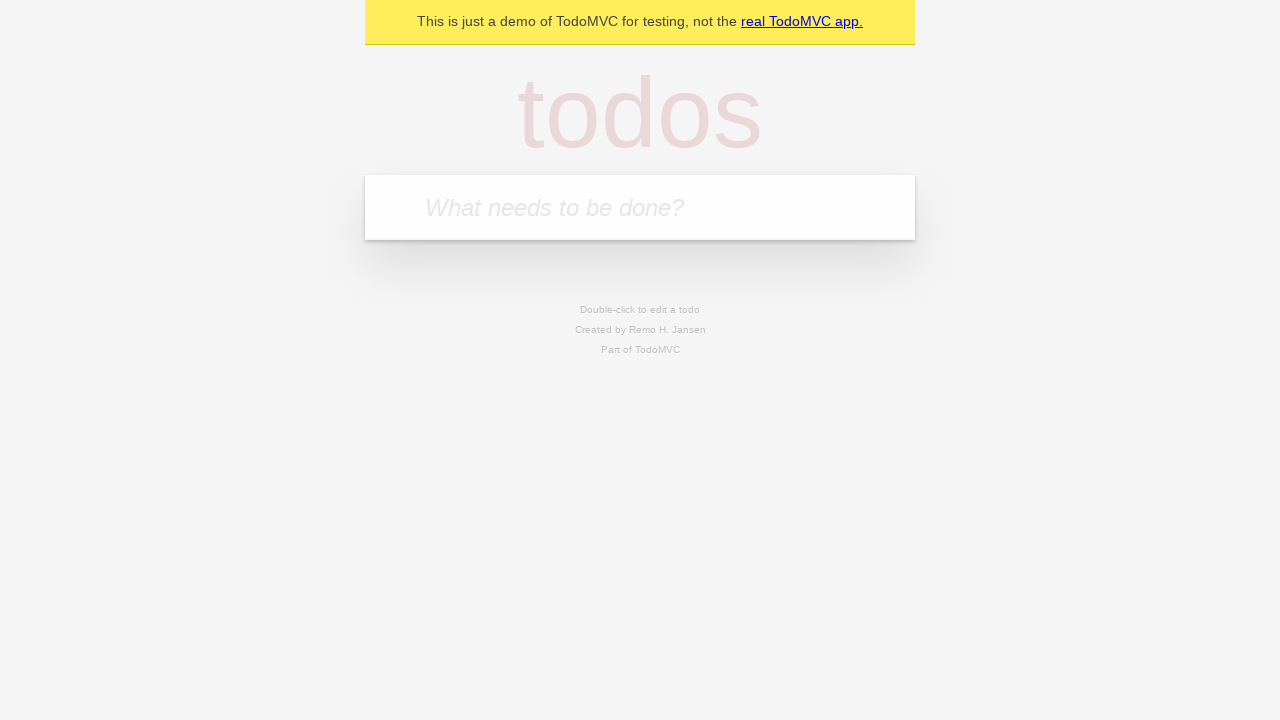

Filled todo input with 'buy some cheese' on internal:attr=[placeholder="What needs to be done?"i]
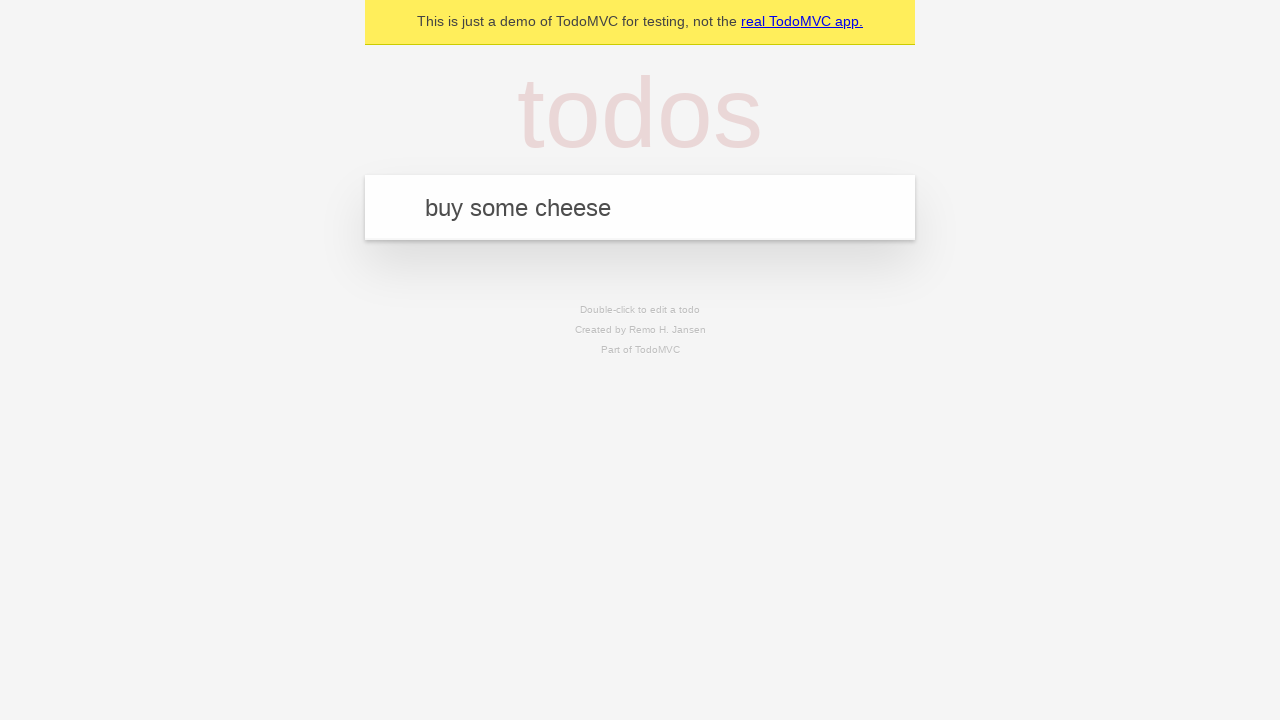

Pressed Enter to add first todo on internal:attr=[placeholder="What needs to be done?"i]
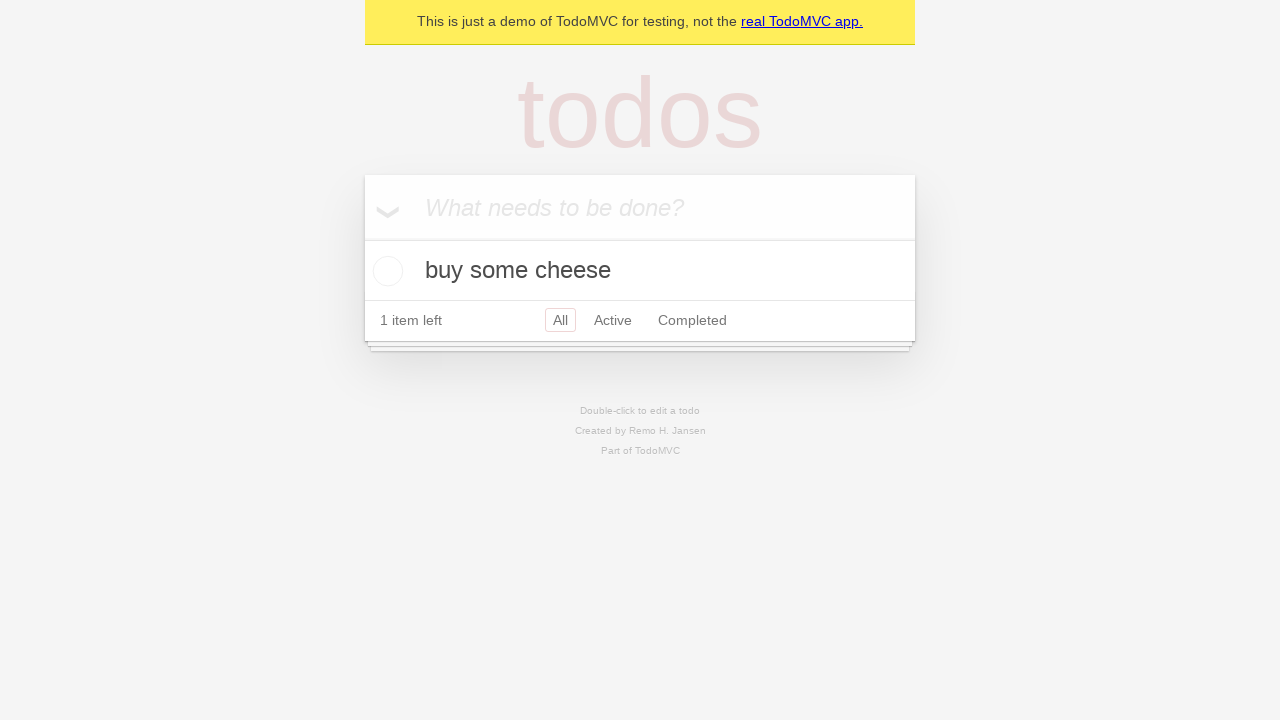

Filled todo input with 'feed the cat' on internal:attr=[placeholder="What needs to be done?"i]
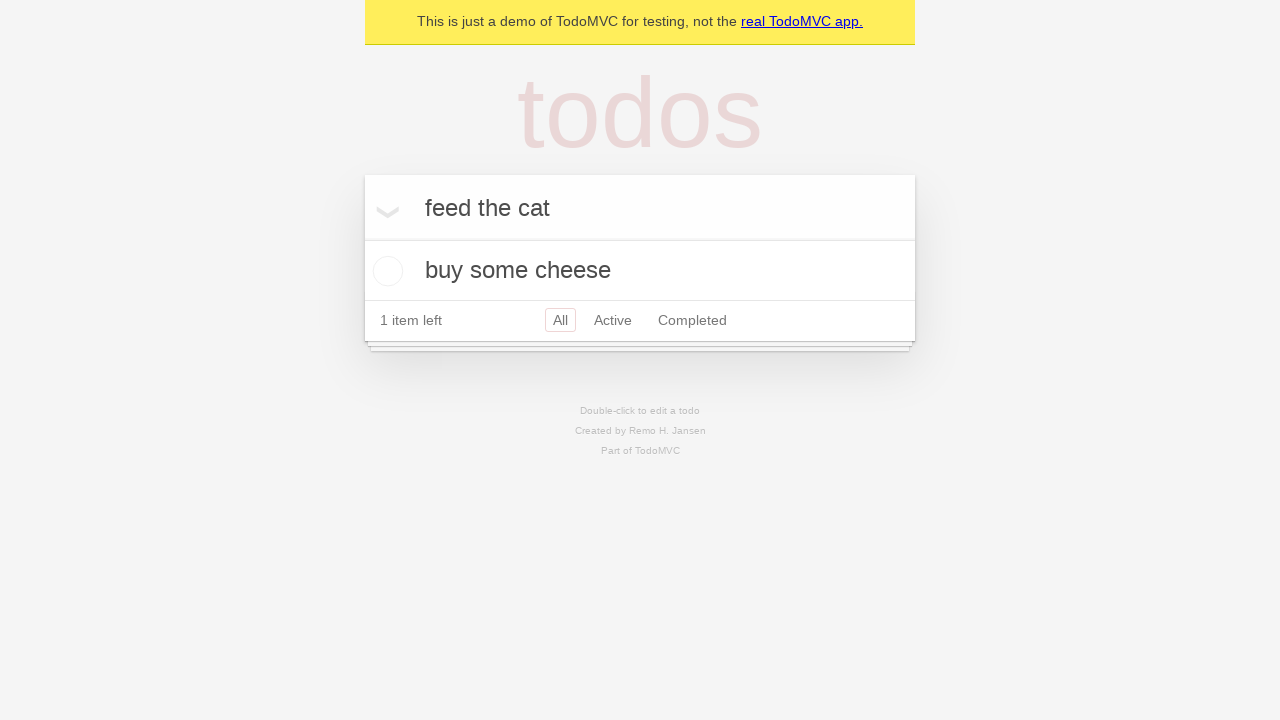

Pressed Enter to add second todo on internal:attr=[placeholder="What needs to be done?"i]
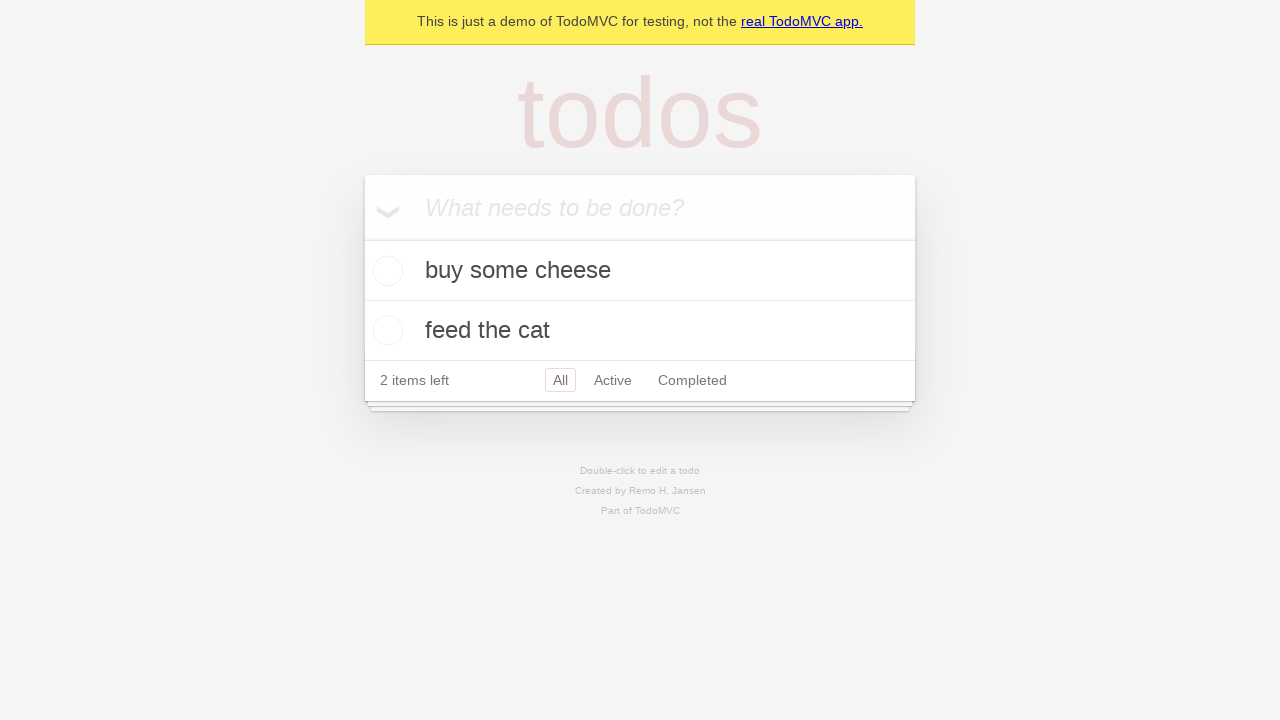

Filled todo input with 'book a doctors appointment' on internal:attr=[placeholder="What needs to be done?"i]
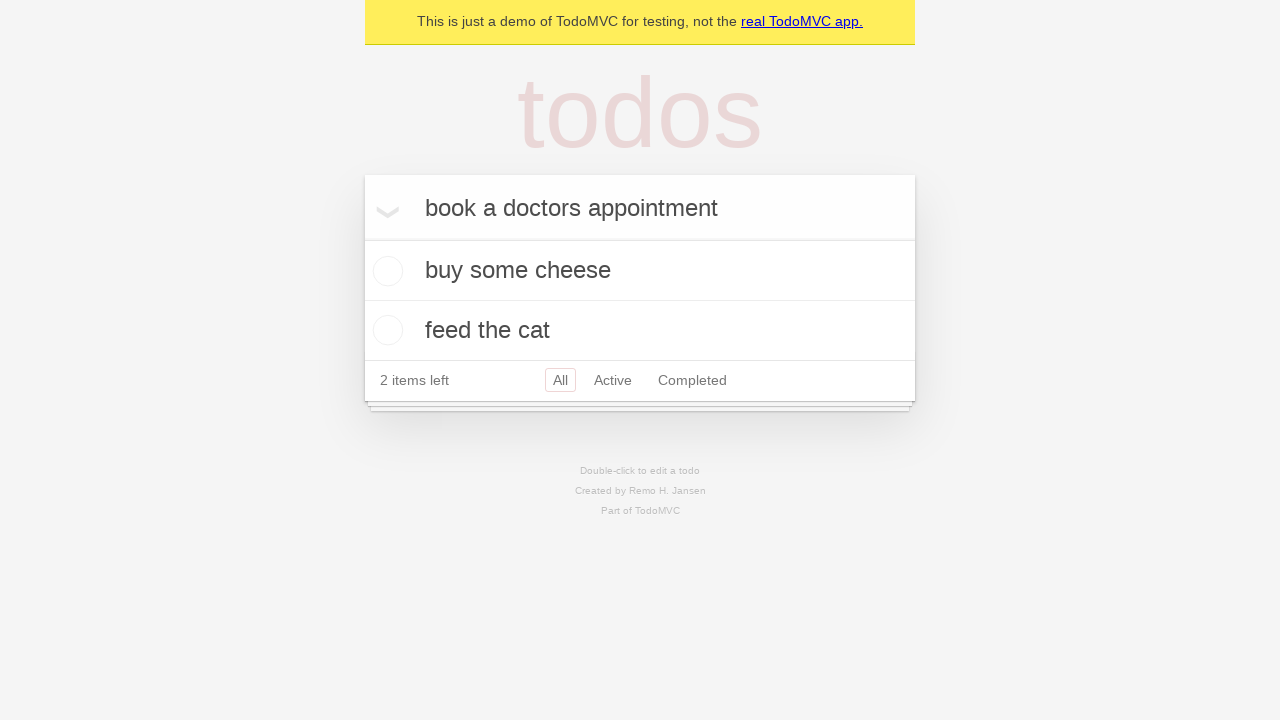

Pressed Enter to add third todo on internal:attr=[placeholder="What needs to be done?"i]
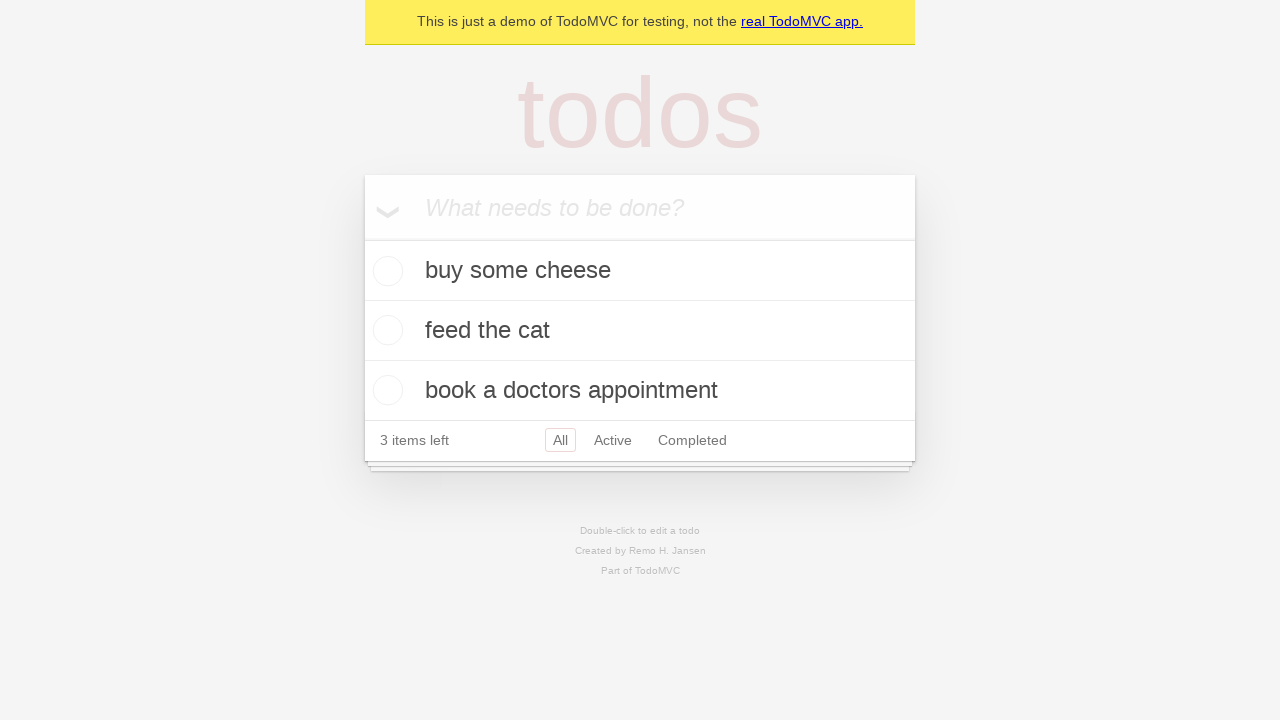

Clicked 'Mark all as complete' checkbox at (362, 238) on internal:label="Mark all as complete"i
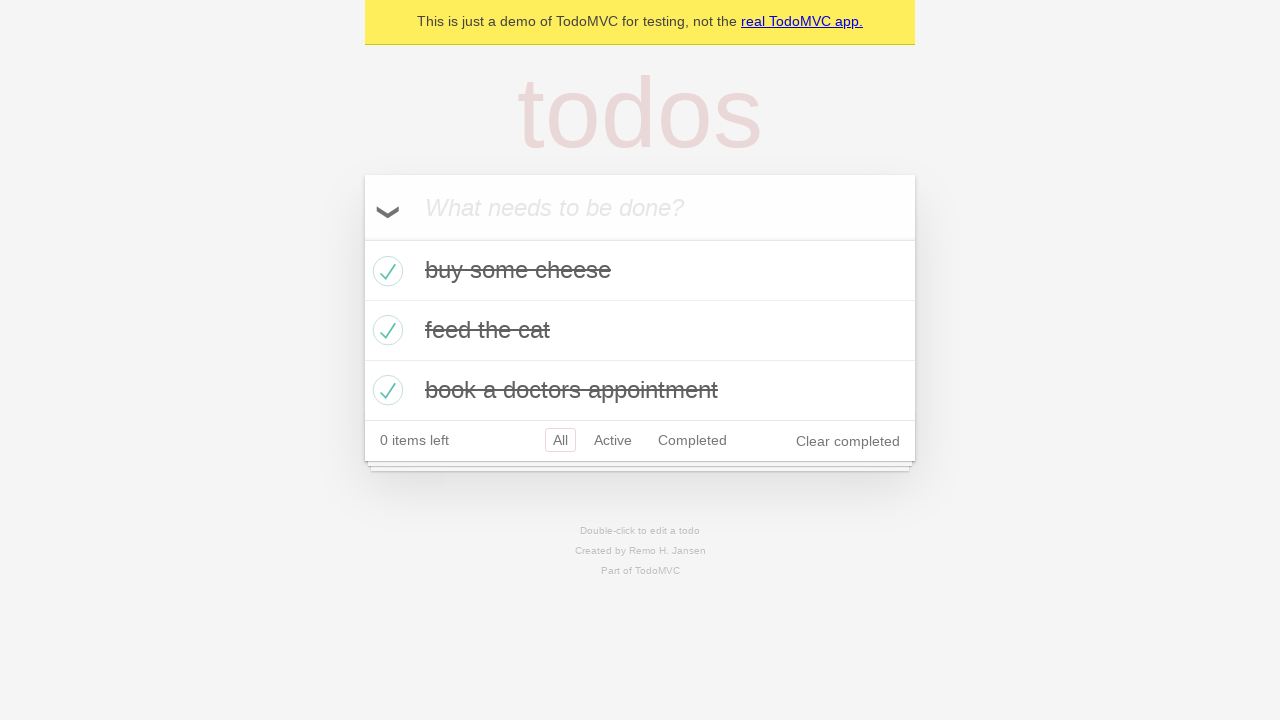

Verified all todo items are marked as completed
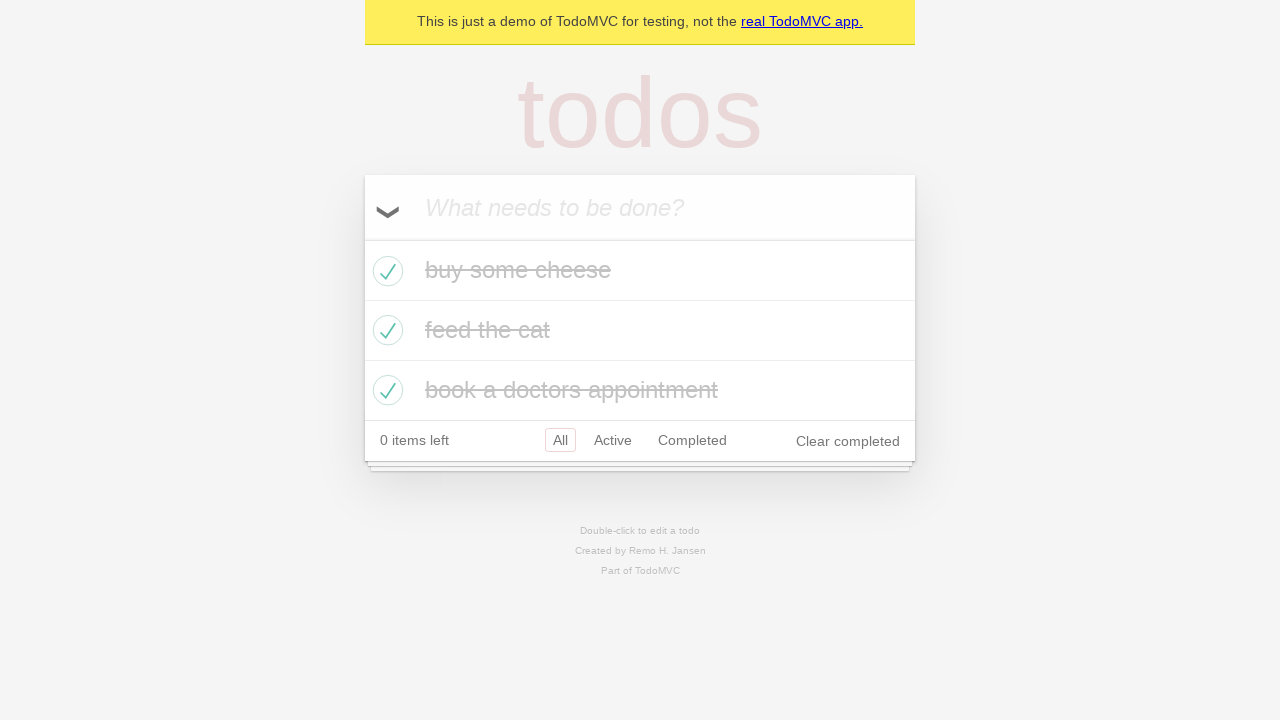

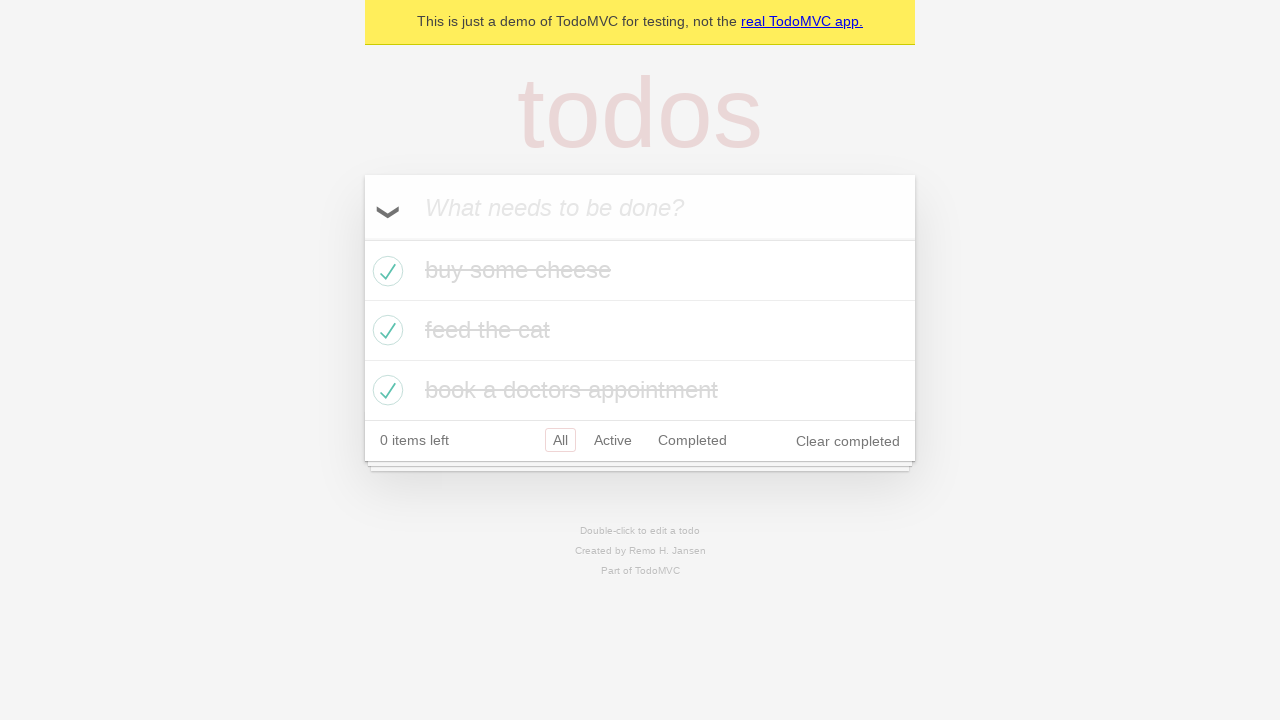